Tests multi-window handling by opening a new window, switching to it, reading content, then switching back to the original window

Starting URL: https://demoqa.com/browser-windows

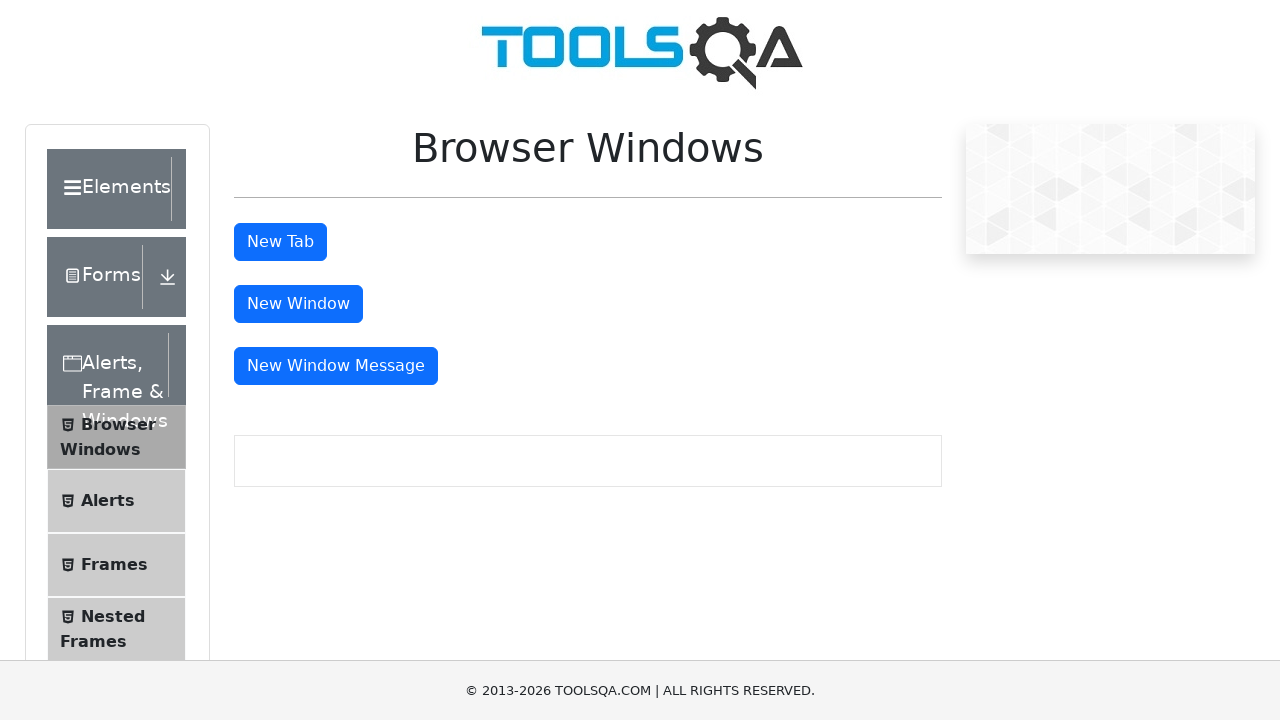

Scrolled to New Window button
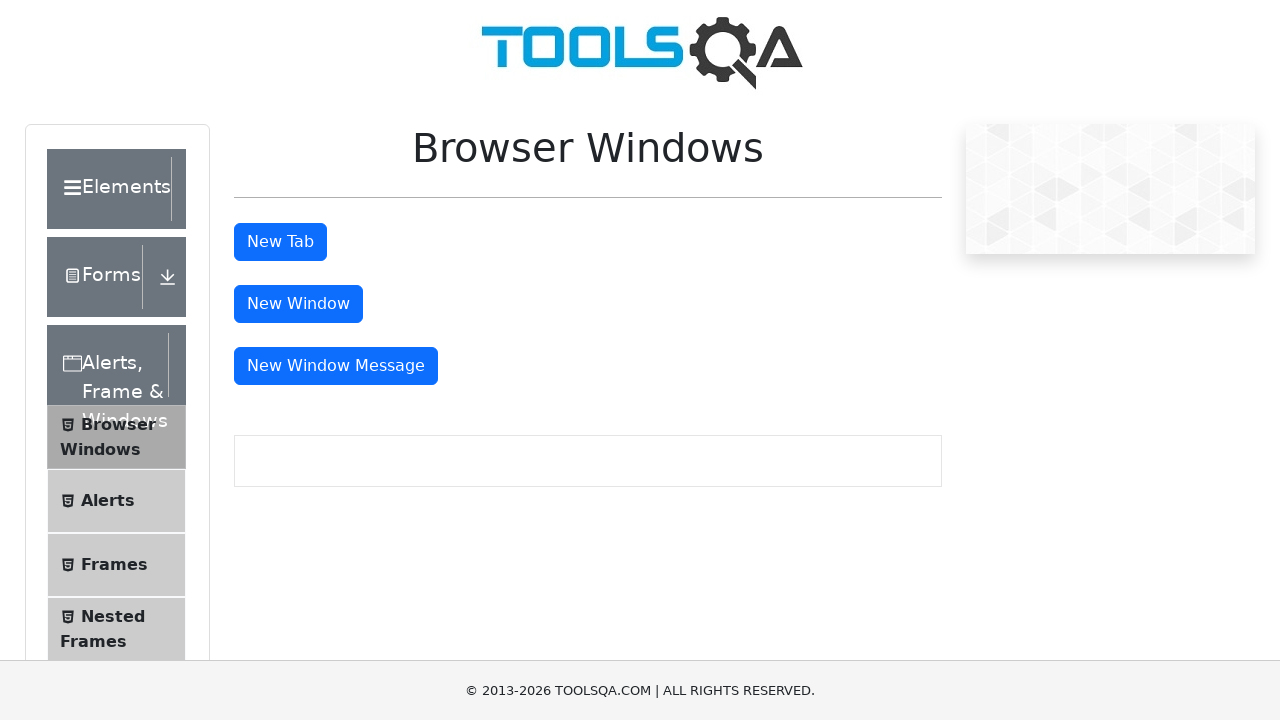

Clicked New Window button to open new window at (298, 304) on #windowButton
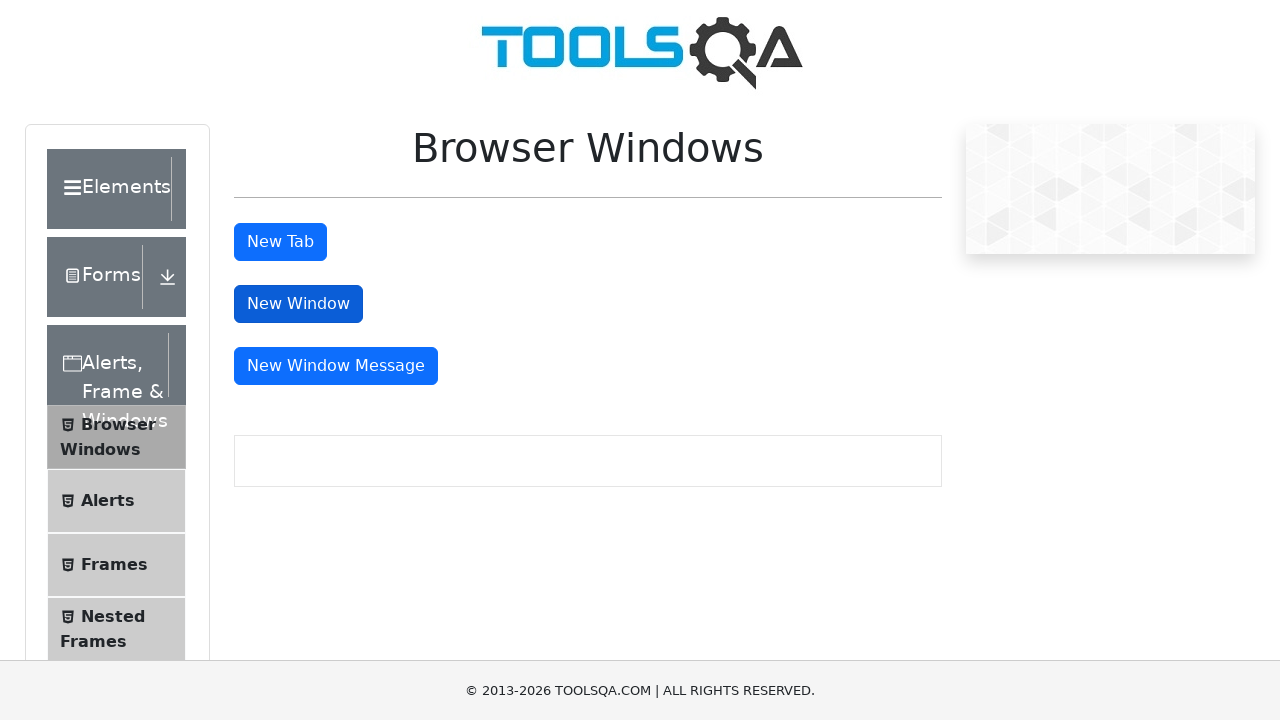

New window loaded
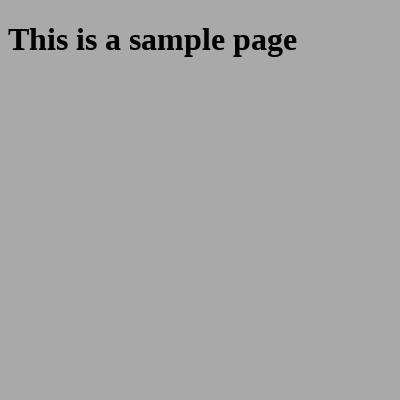

Read heading text from new window: This is a sample page
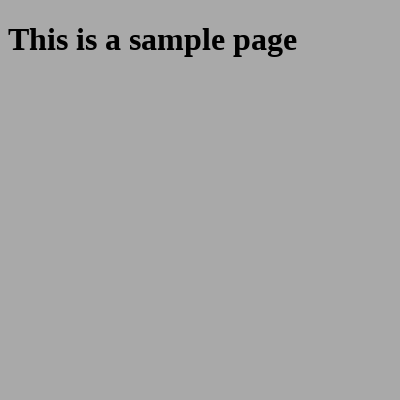

Closed new window and switched back to original window
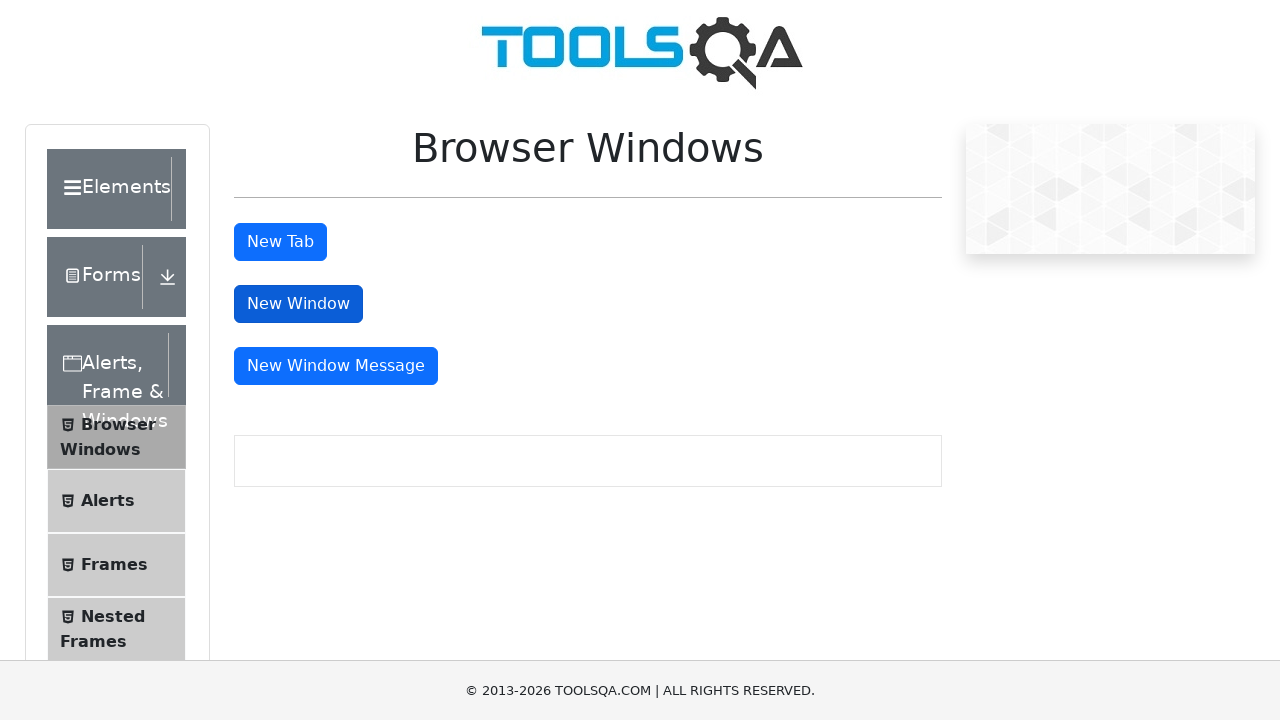

Read button text from original window: New Window
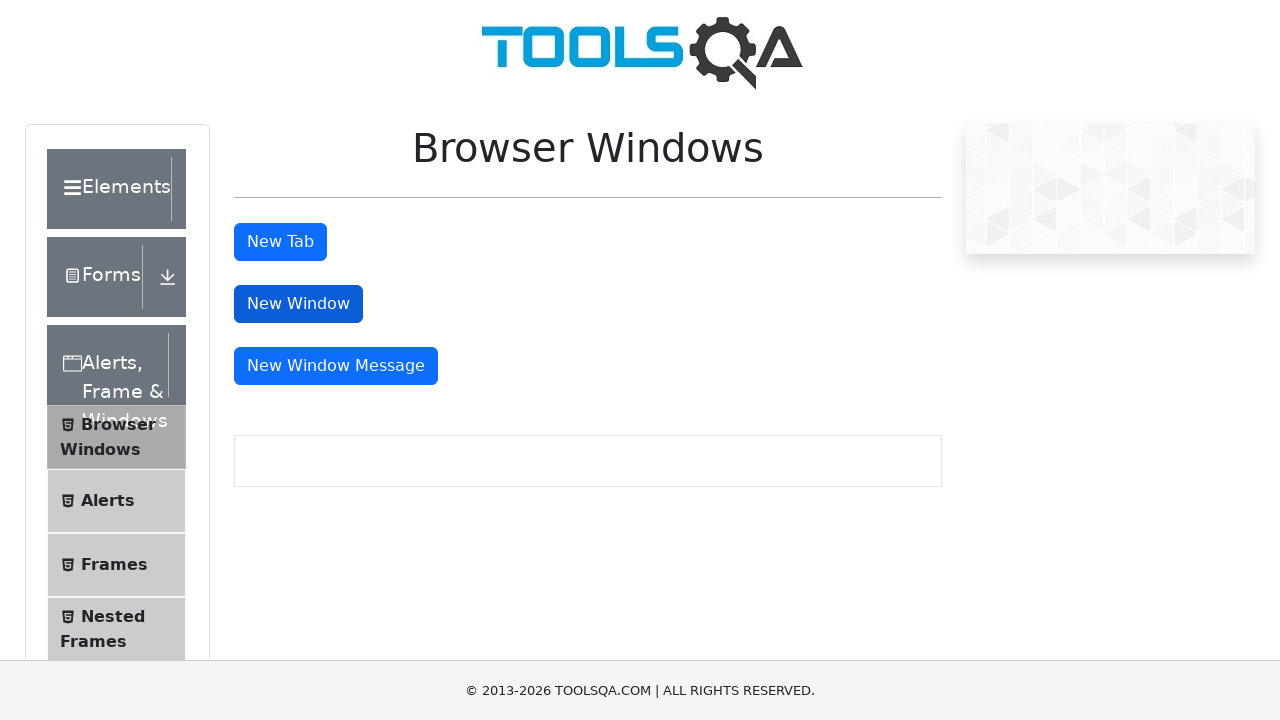

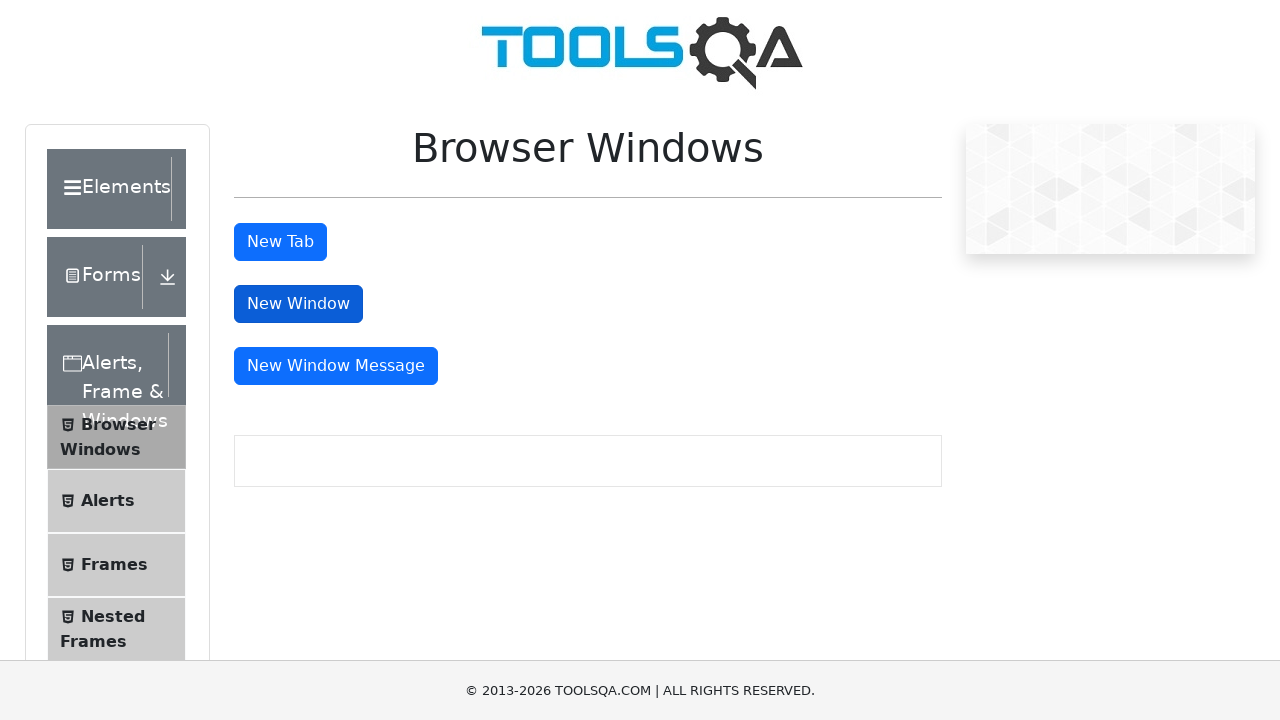